Tests that entering text instead of a number in the input field displays the correct error message "Please enter a number"

Starting URL: https://acctabootcamp.github.io/site/tasks/enter_a_number

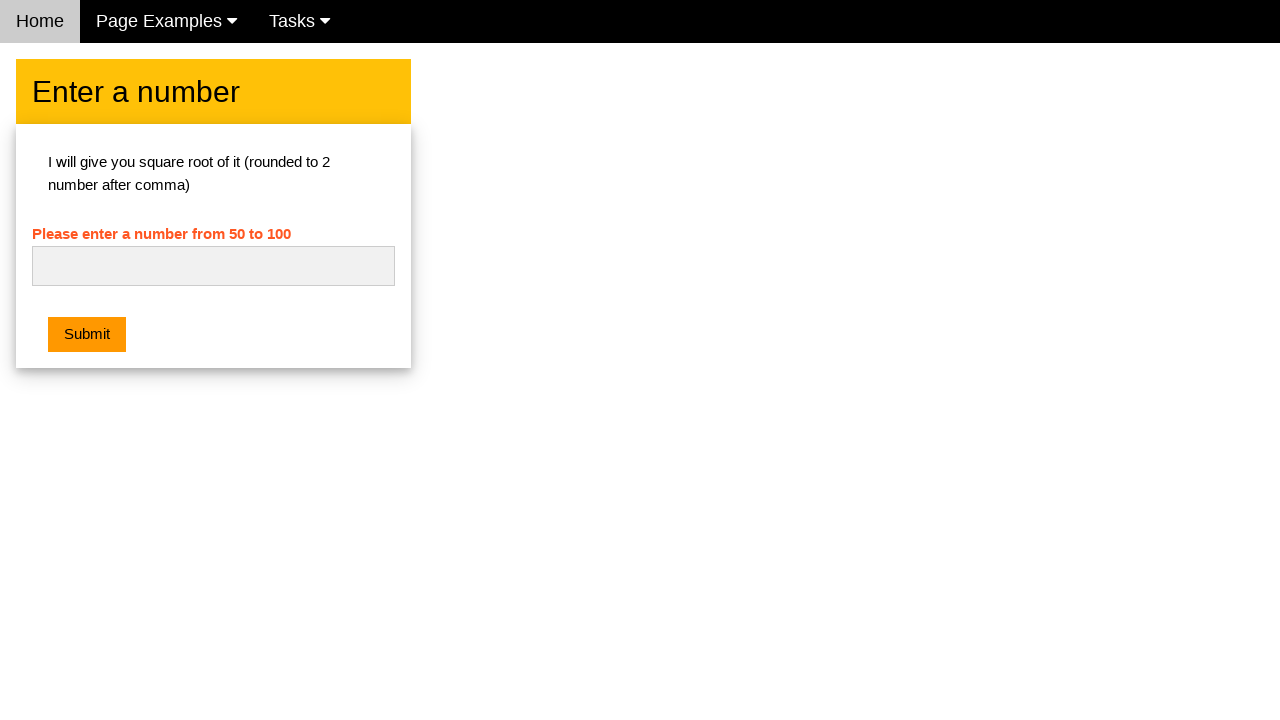

Navigated to enter_a_number task page
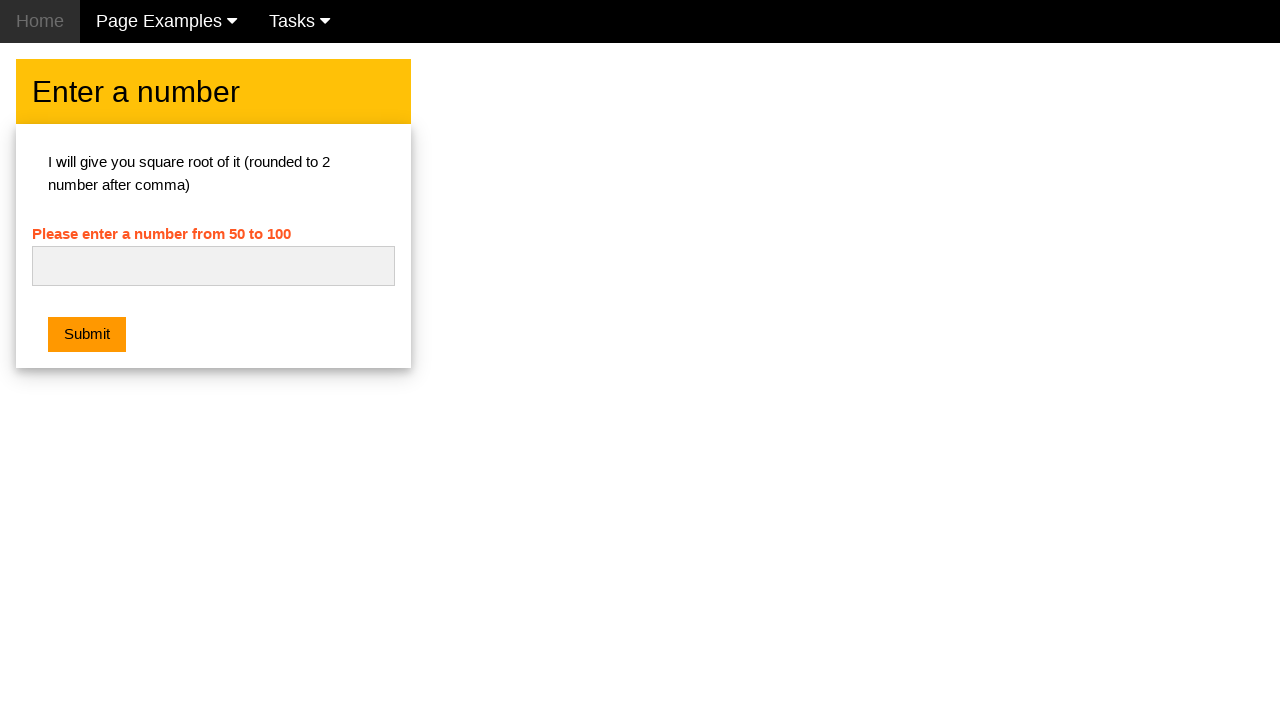

Entered text 'abc' in number input field on #numb
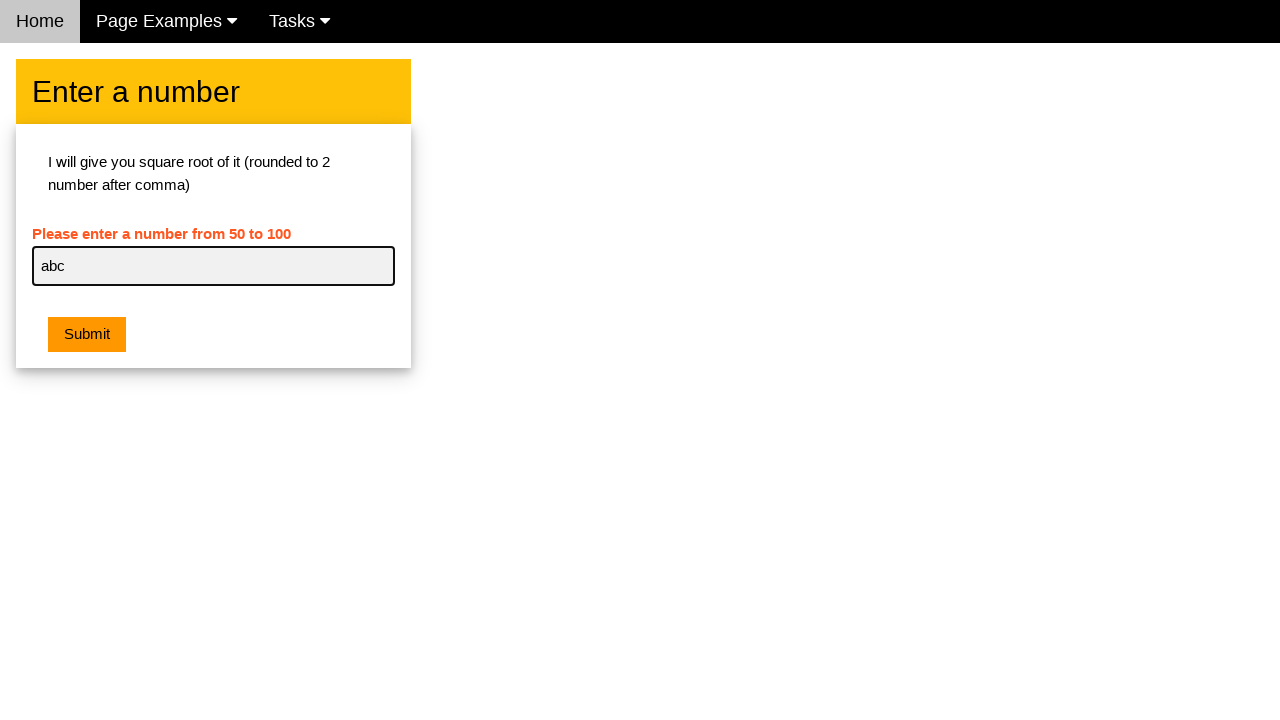

Clicked submit button at (87, 335) on .w3-orange
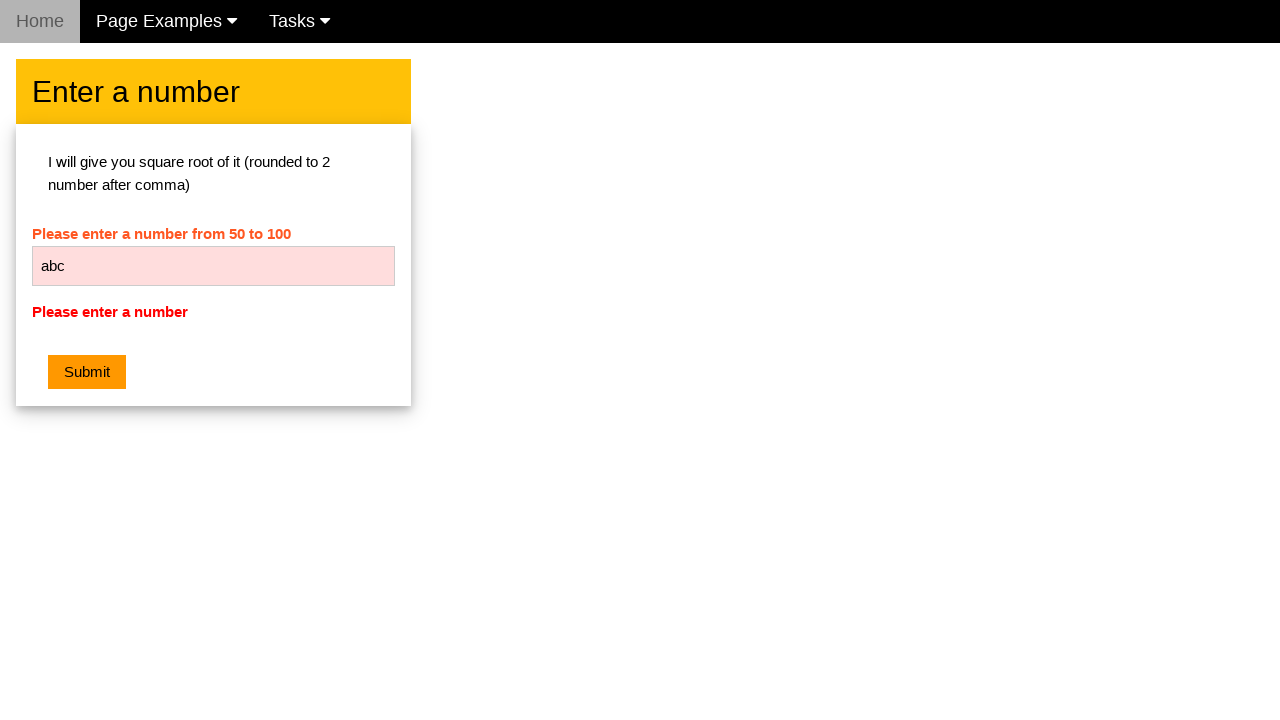

Error message element appeared
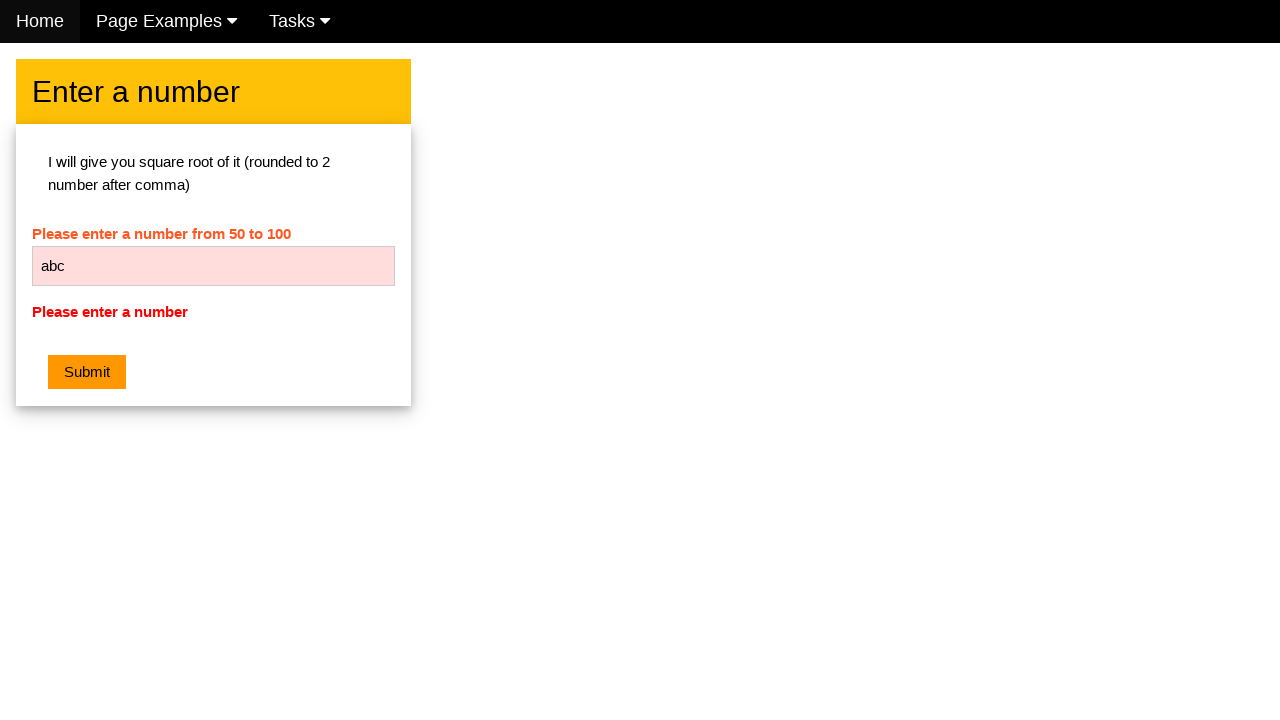

Verified error message displays 'Please enter a number'
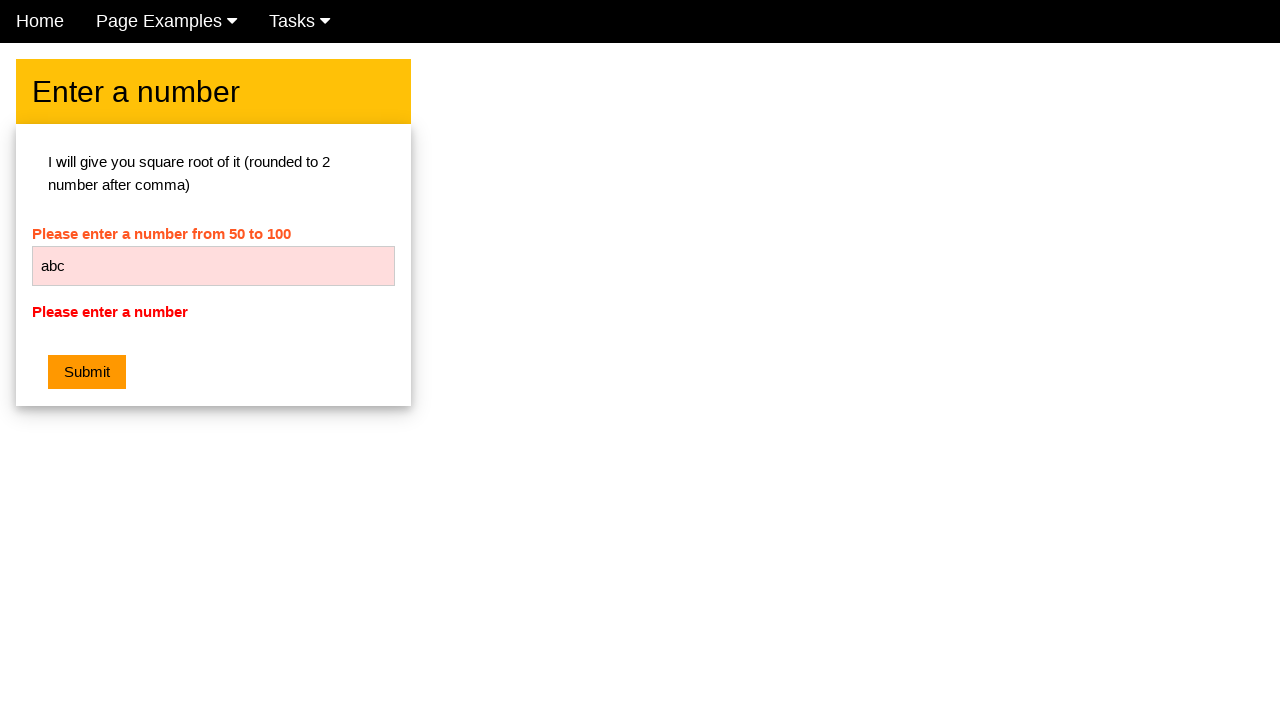

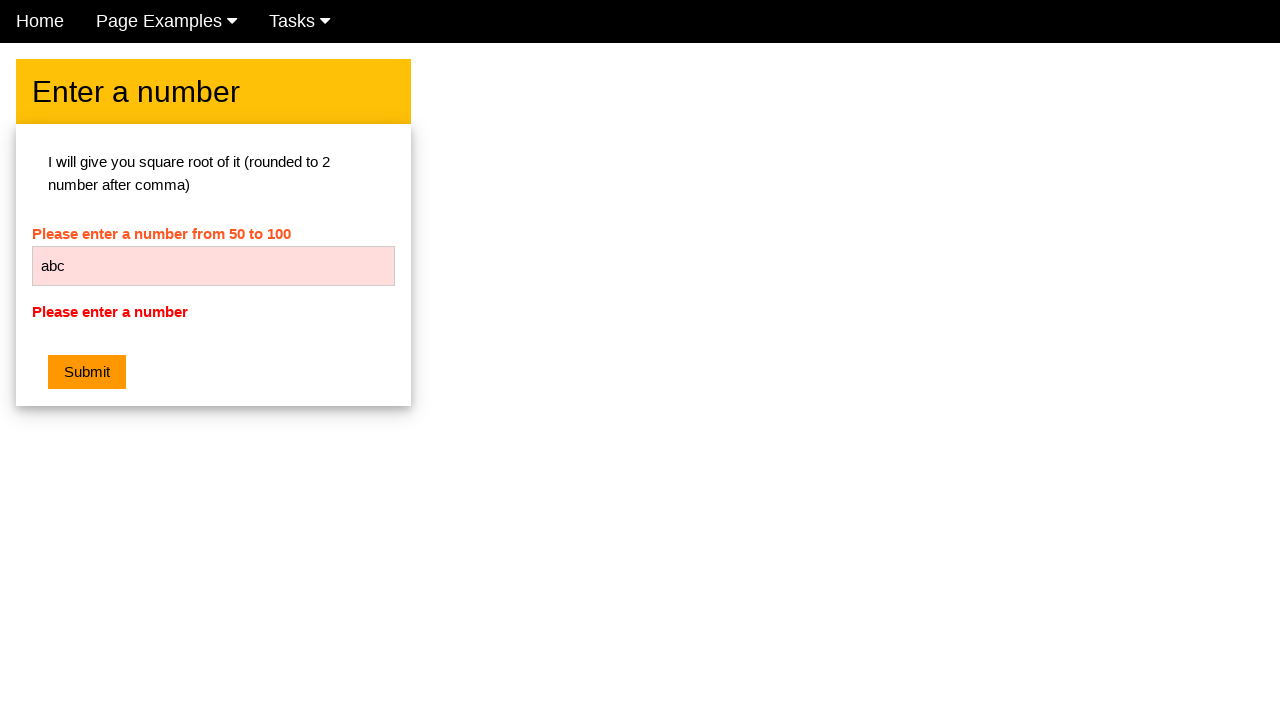